Tests various form interactions on a practice page including clicking elements, filling text areas, selecting from dropdowns, handling JavaScript alerts and prompts, and interacting with checkboxes and radio buttons.

Starting URL: http://omayo.blogspot.com/

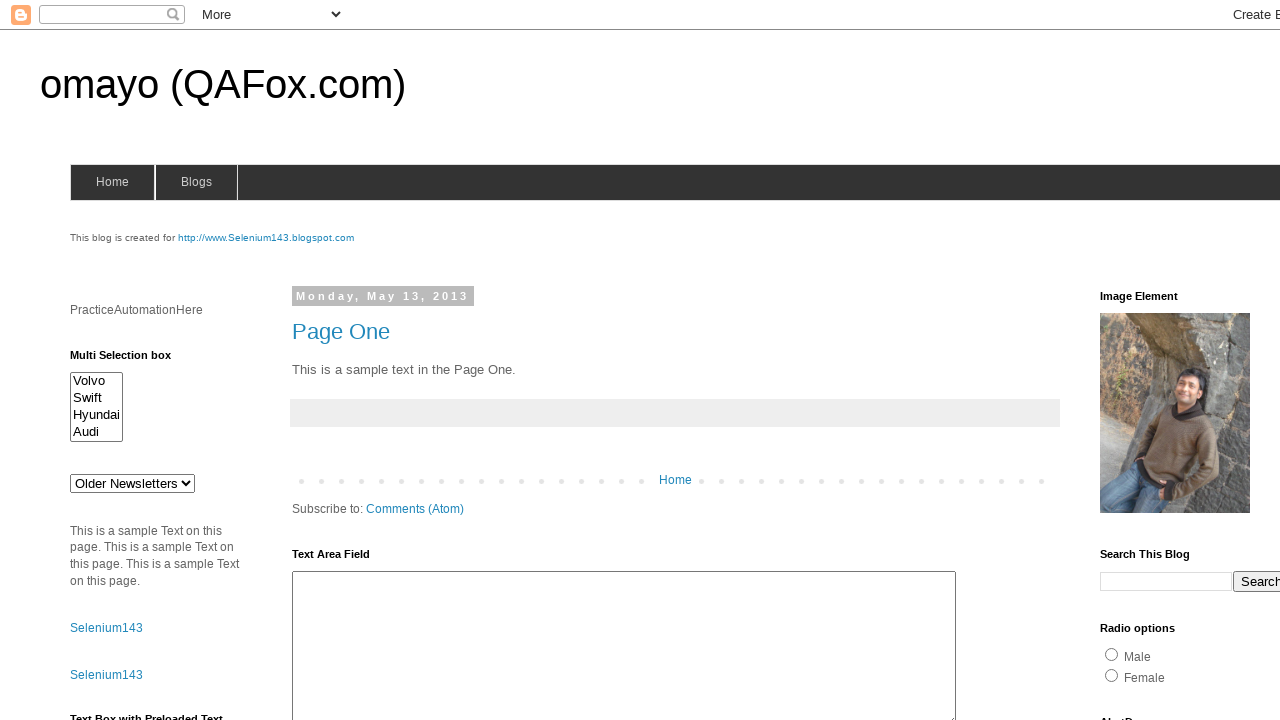

Clicked on the first blog post heading at (675, 332) on xpath=//div[@id='Blog1']/div[1]/div/div/div/div[1]/h3
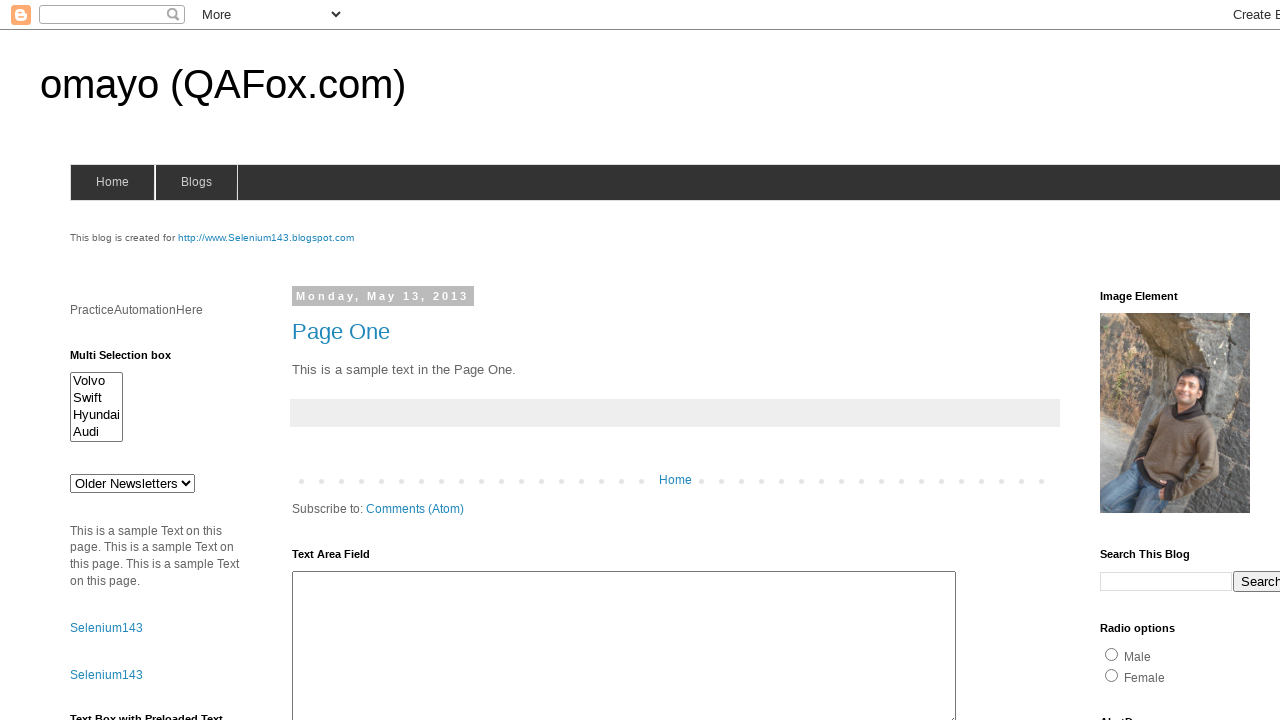

Clicked home button at (112, 182) on #home
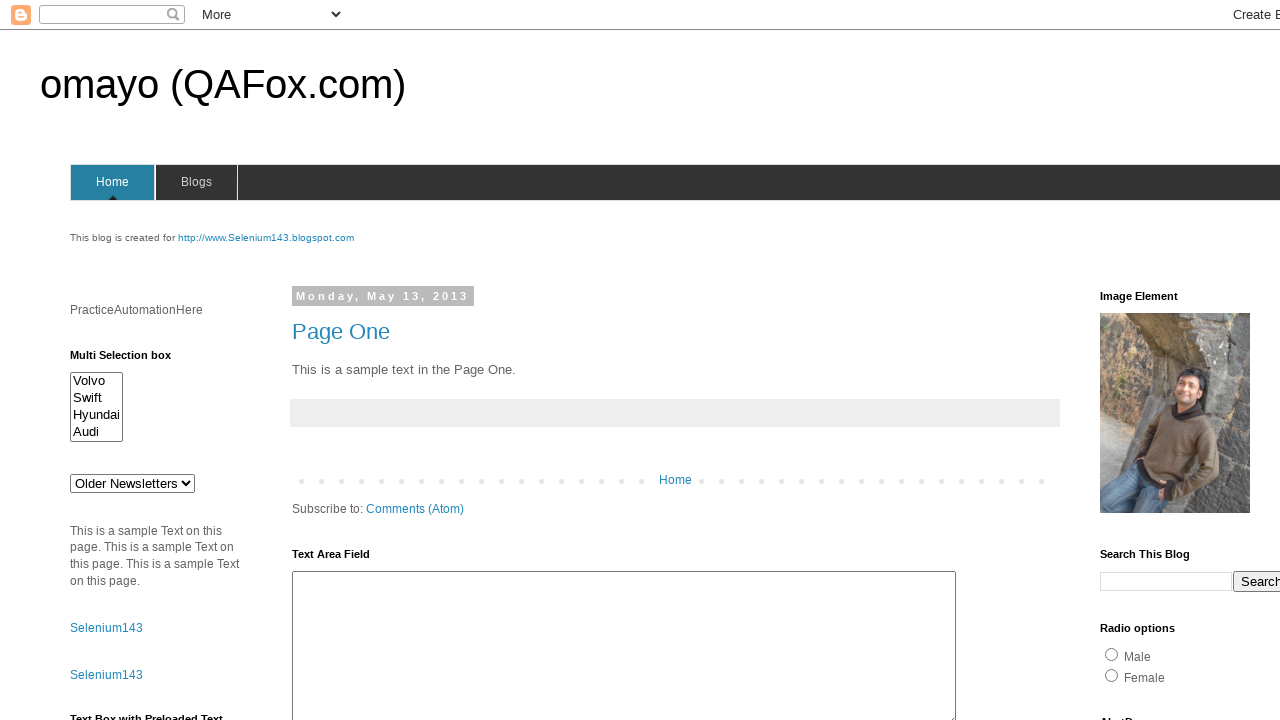

Selected gender radio button (radio2) at (1112, 675) on #radio2
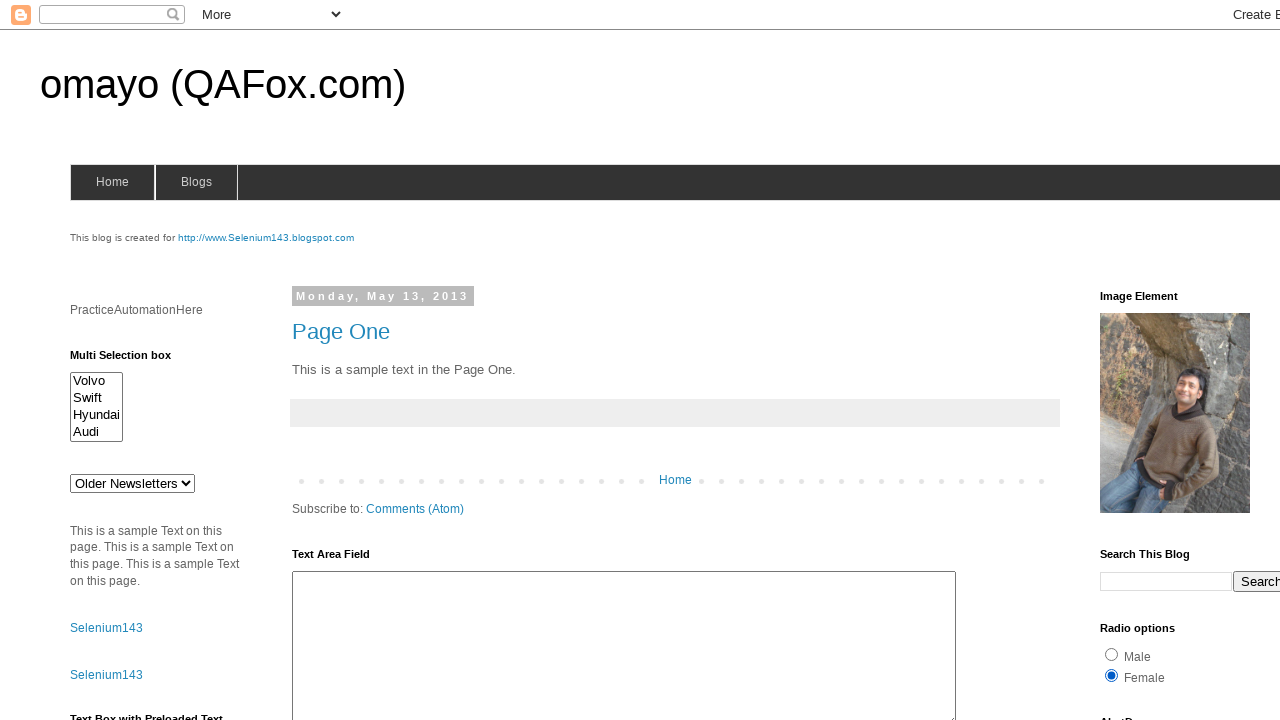

Filled text area with 'my name is mazhar' on #ta1
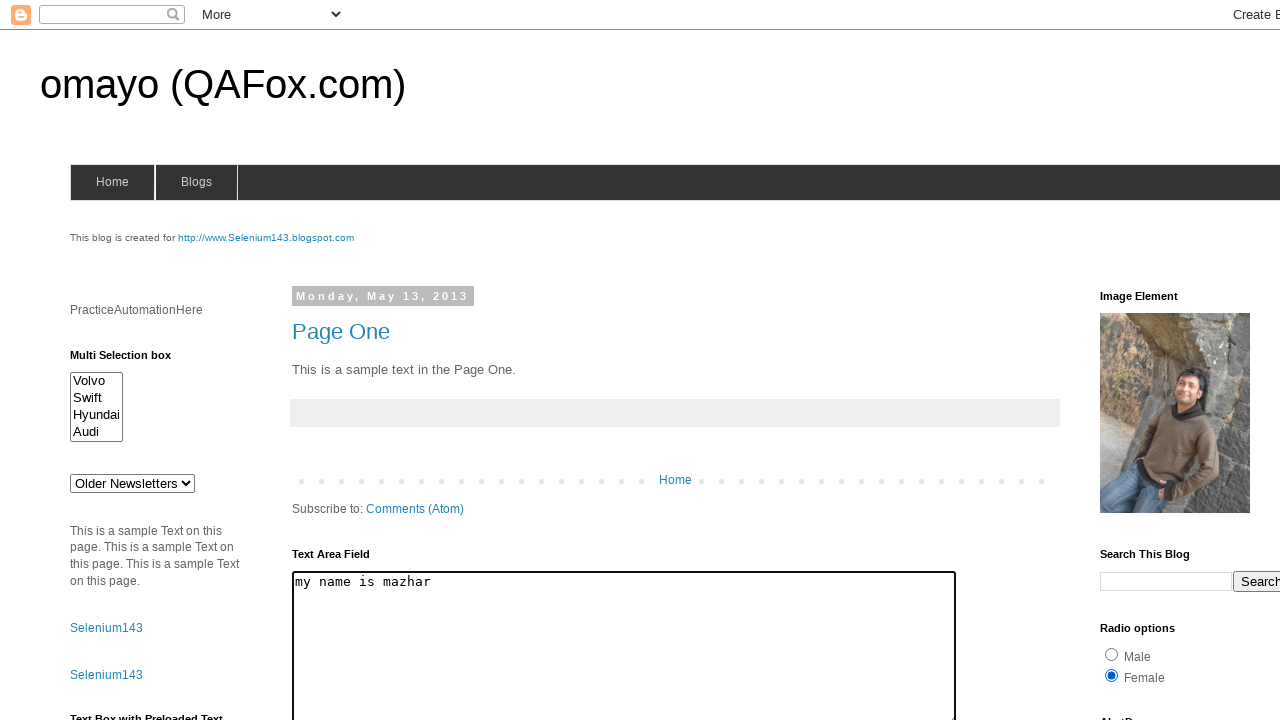

Selected 'Hyundai' from multiselect dropdown on #multiselect1
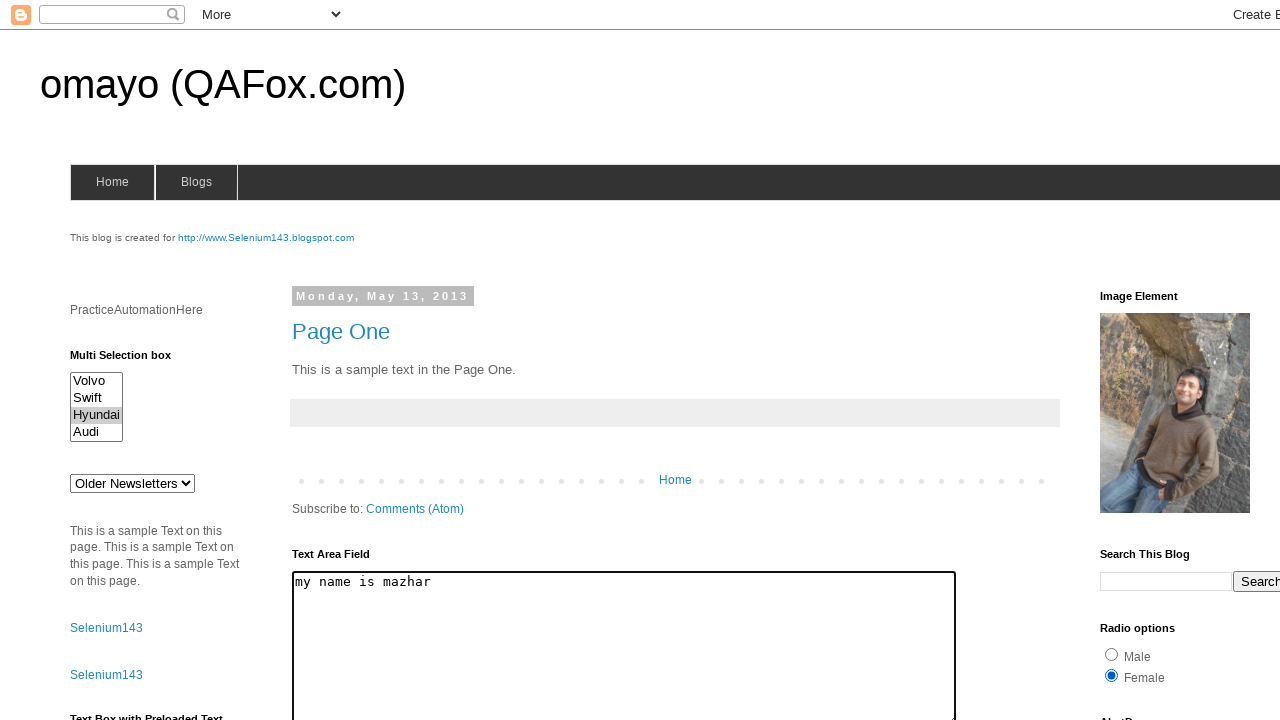

Selected 'audix' from multiselect dropdown on #multiselect1
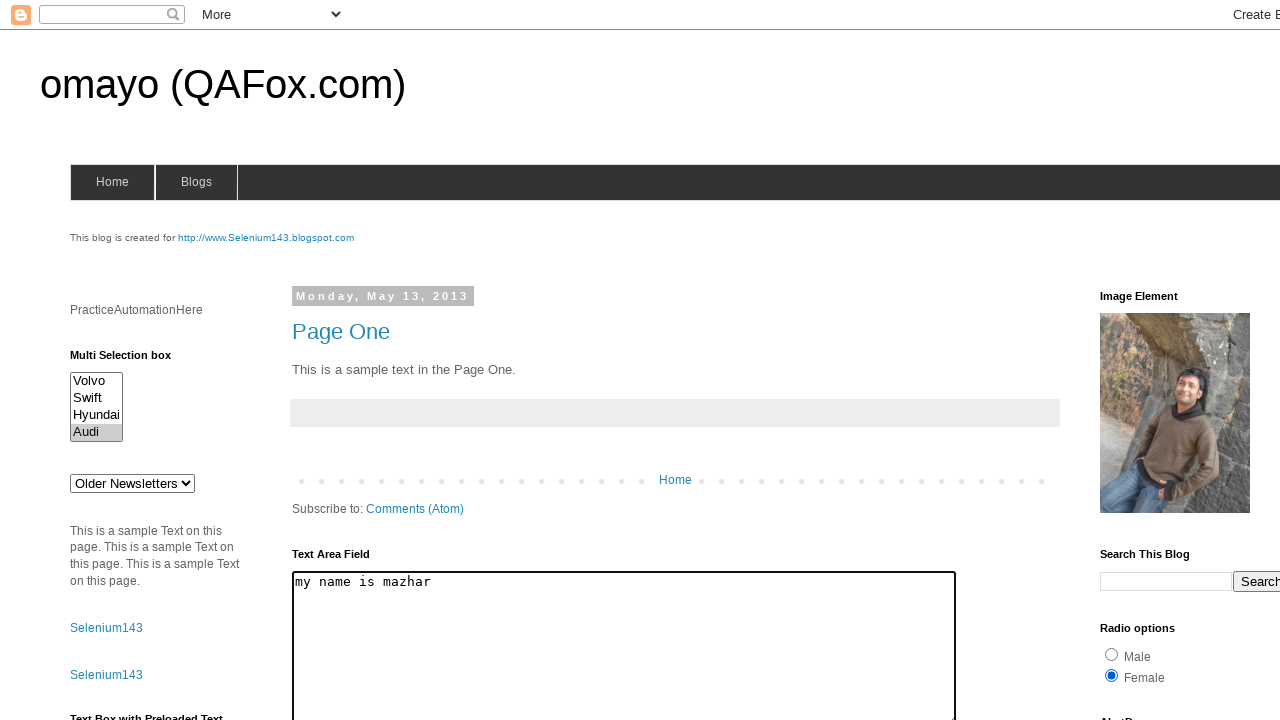

Selected option at index 2 from multiselect dropdown on #multiselect1
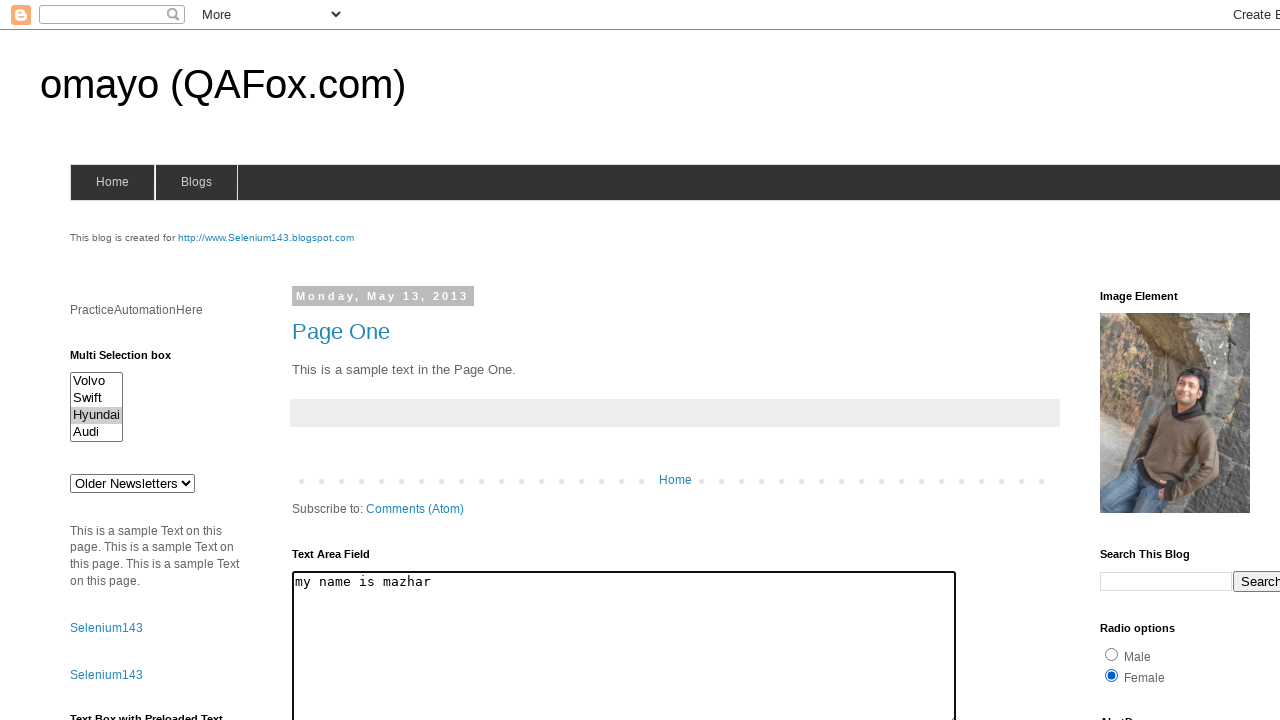

Selected option at index 2 from single dropdown on #drop1
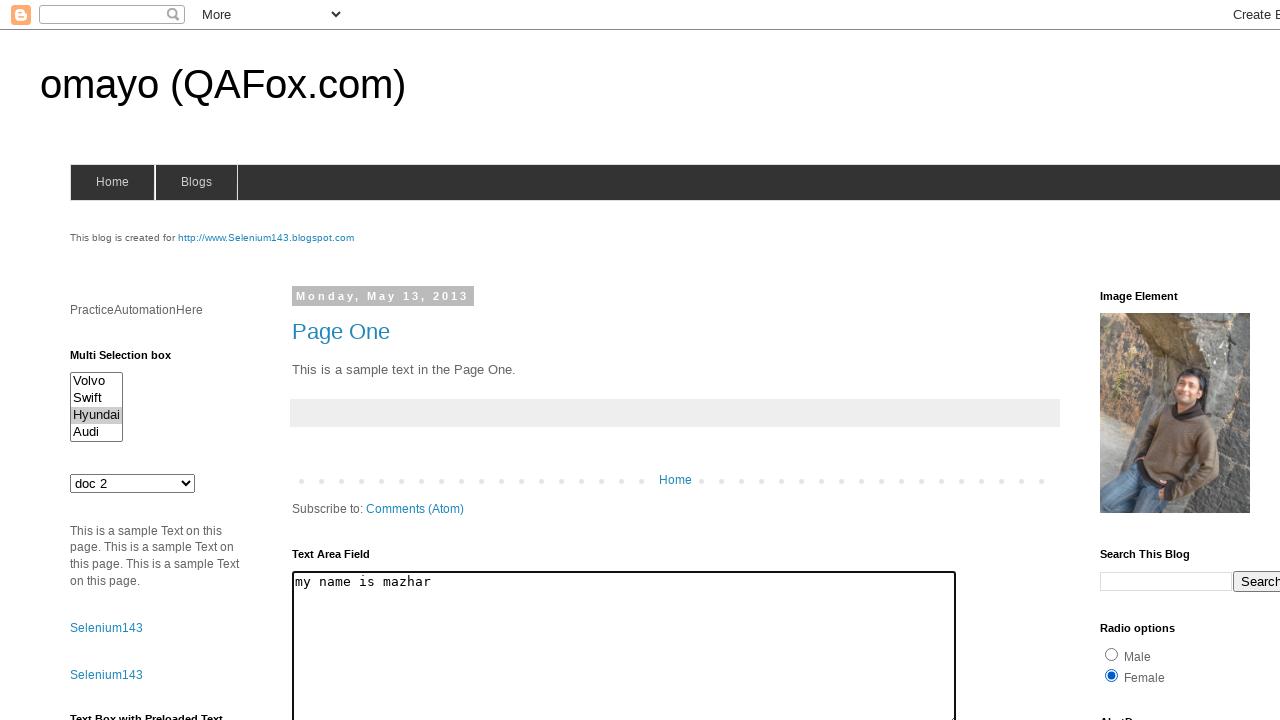

Selected gender radio button (radio1) at (1112, 654) on #radio1
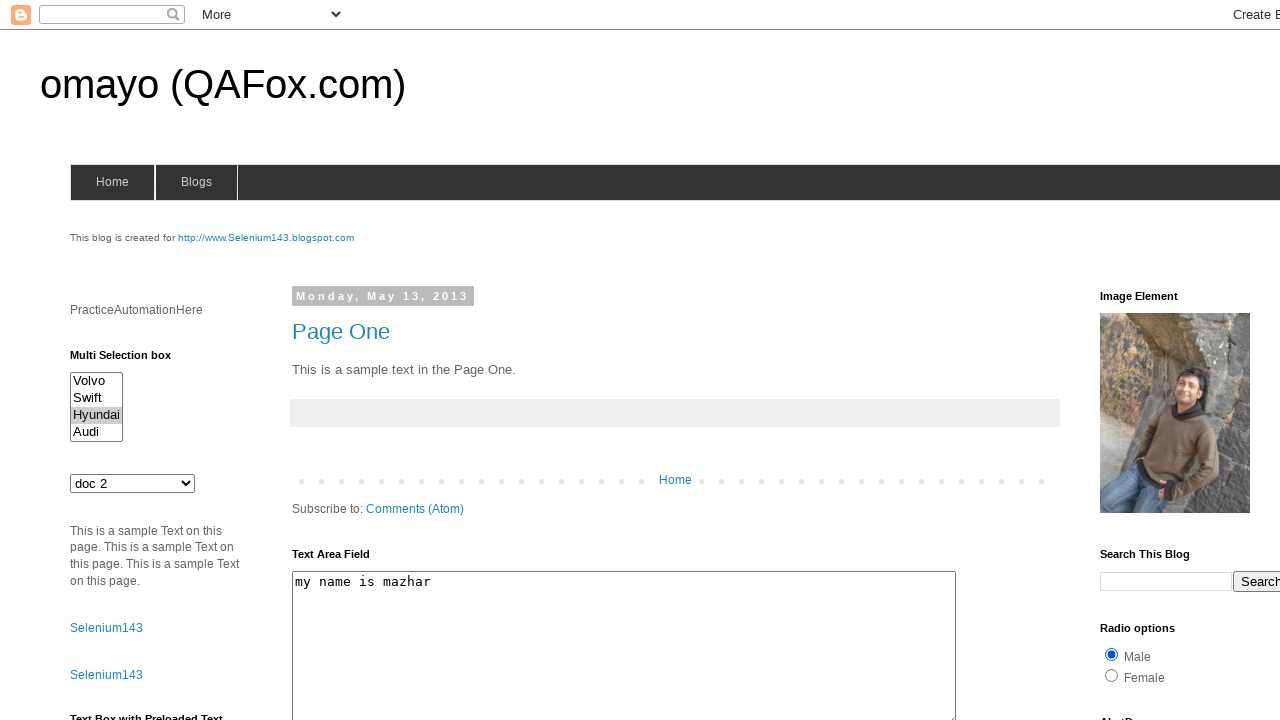

Clicked checkbox2 at (1200, 361) on #checkbox2
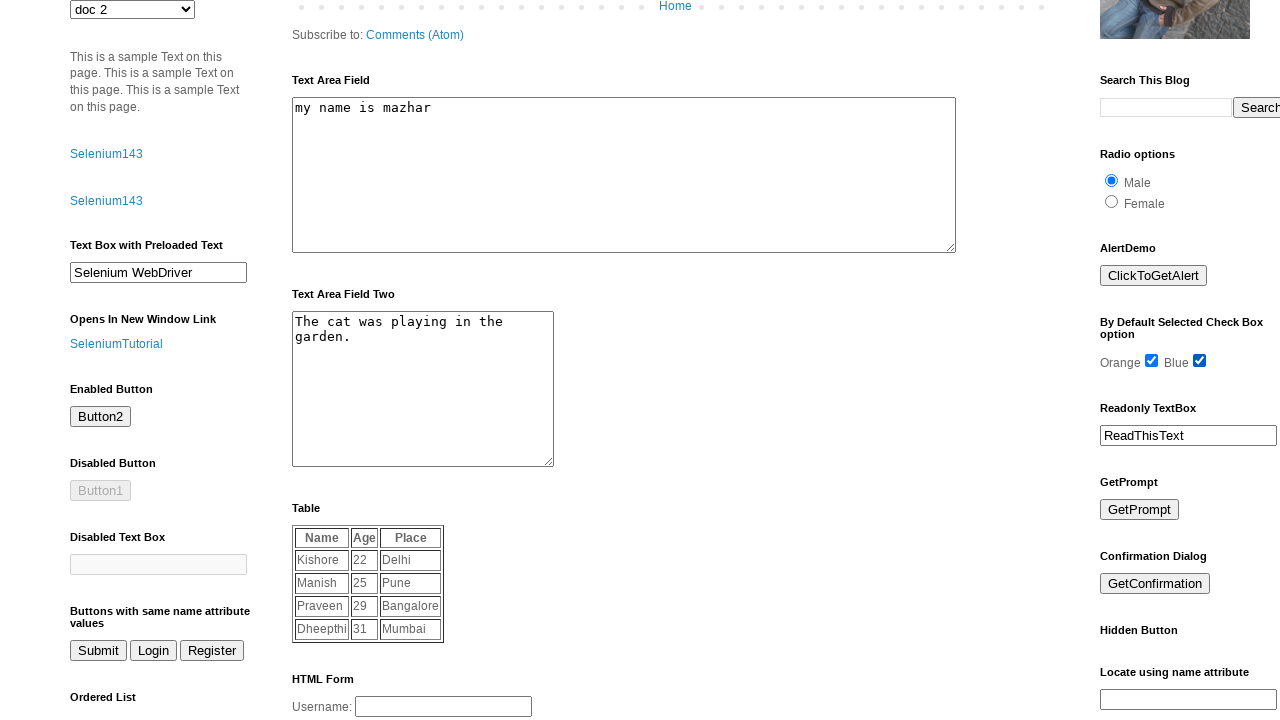

Clicked alert button at (1154, 276) on #alert1
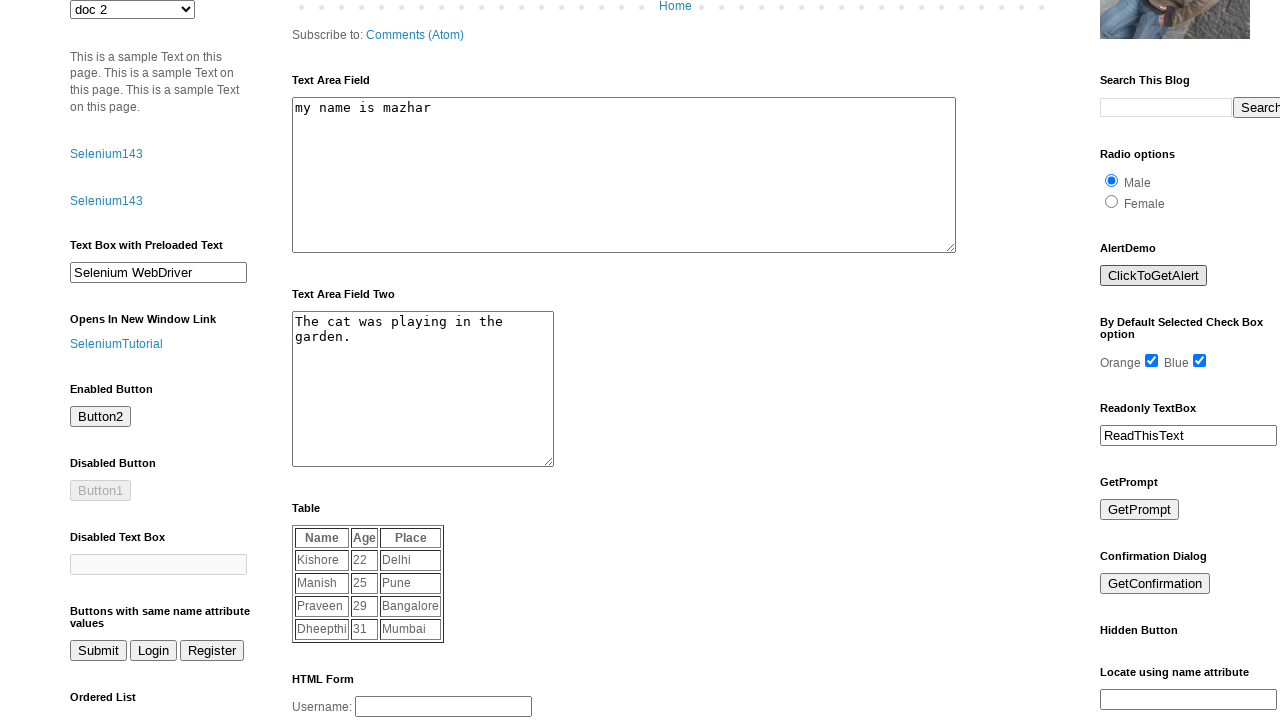

Handled JavaScript alert by accepting it
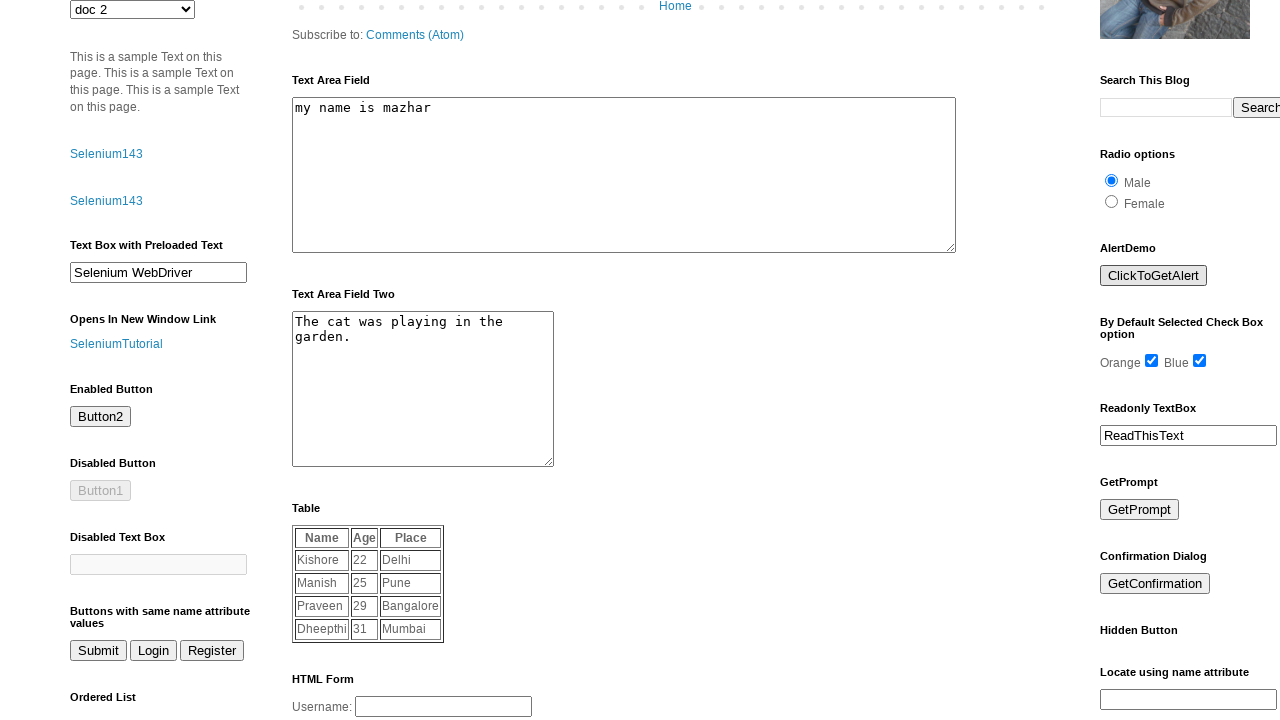

Waited 500ms for dialog handling
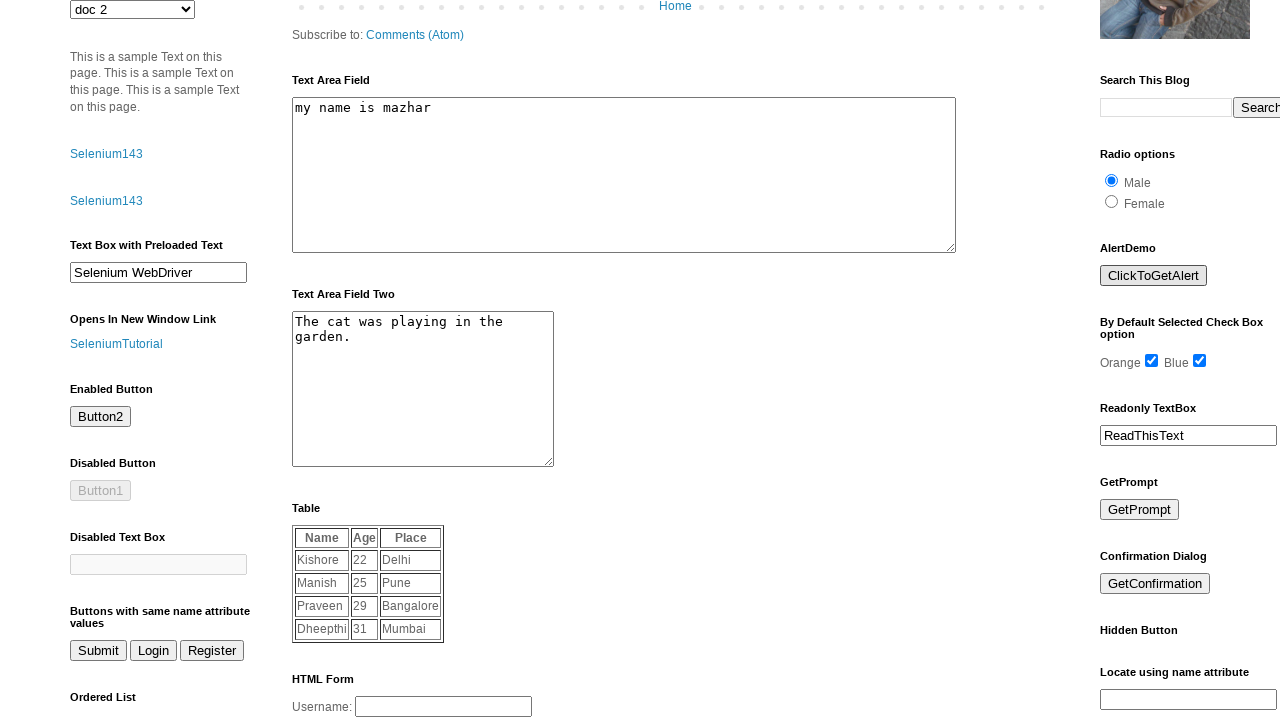

Registered handler for prompt dialog
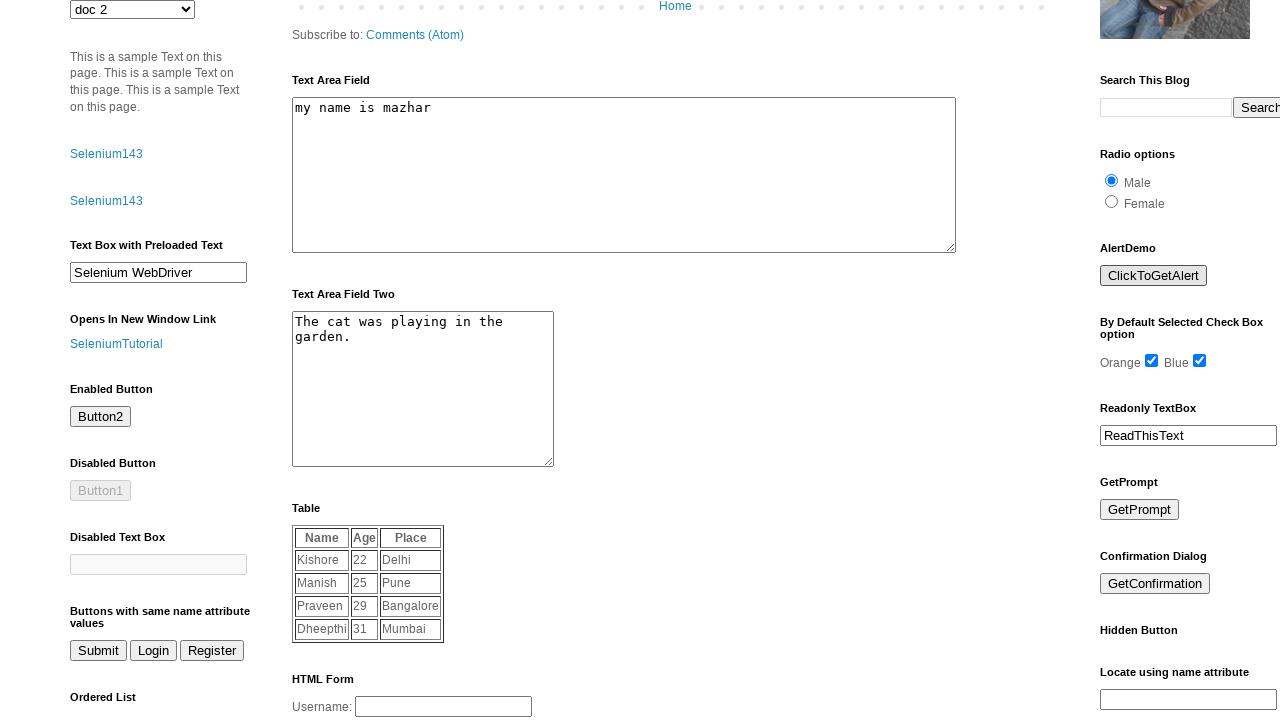

Clicked prompt button at (1140, 510) on #prompt
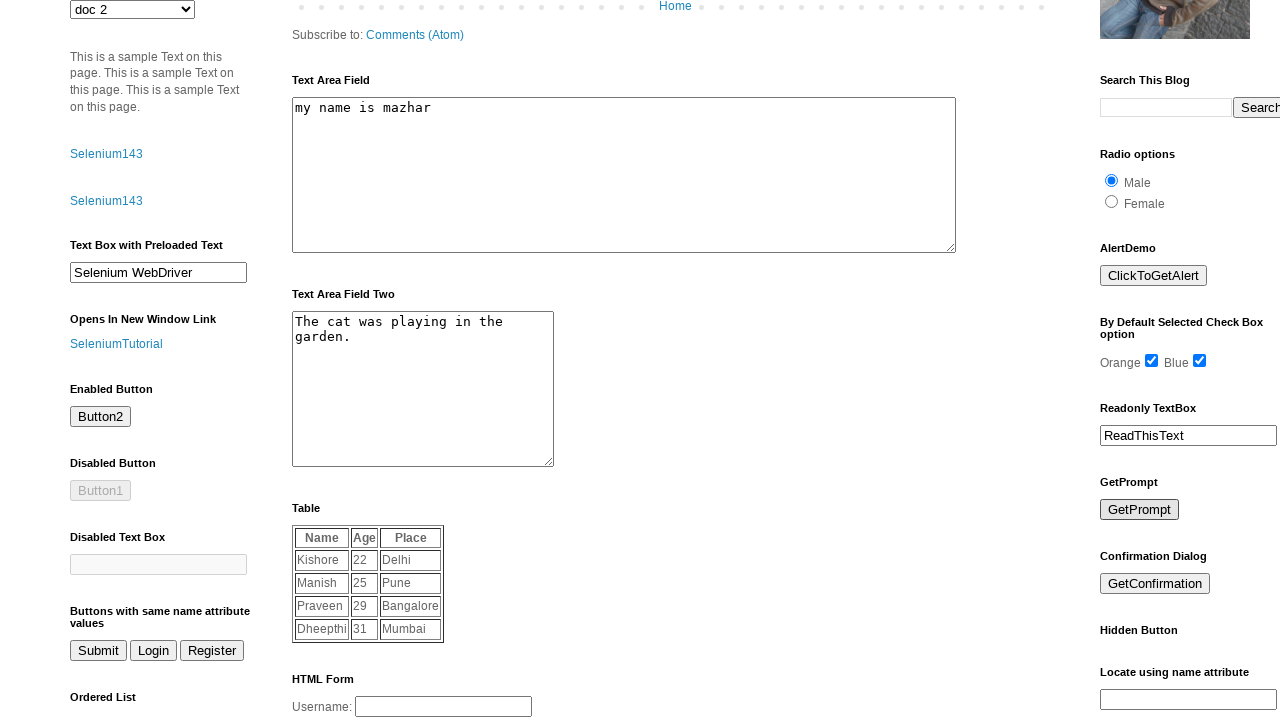

Waited 500ms after handling prompt dialog
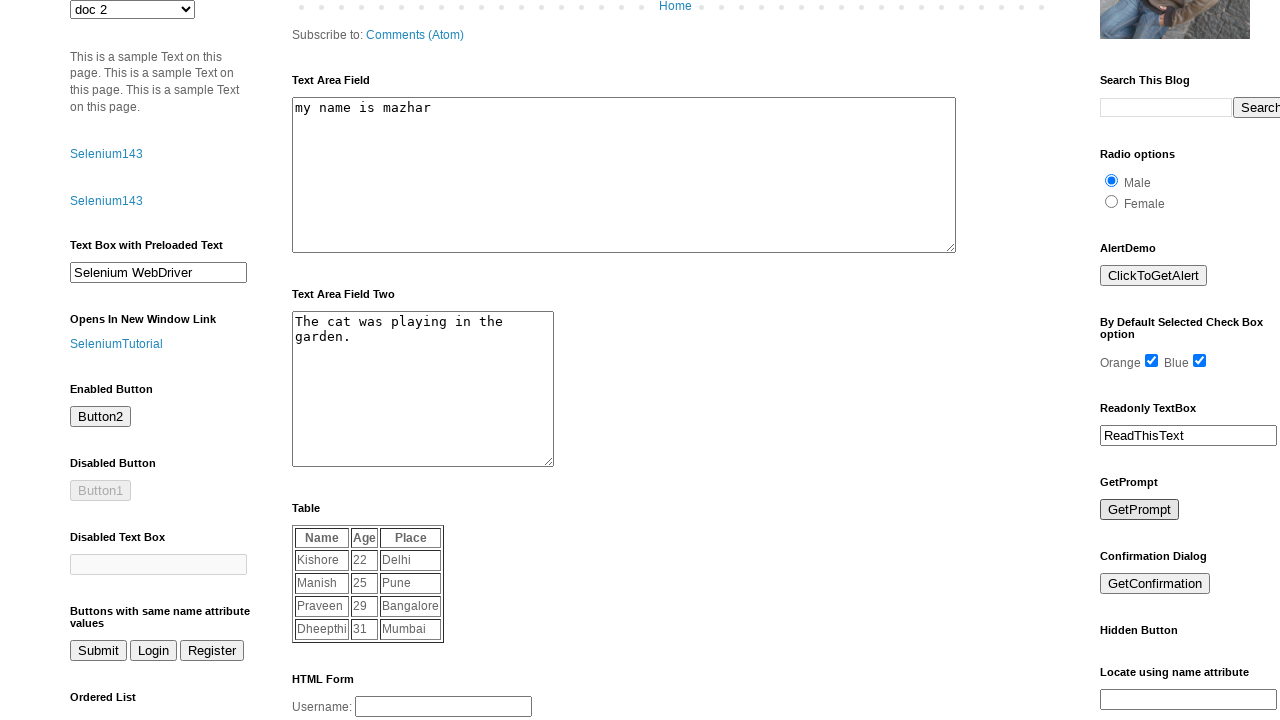

Verified element #sa is visible
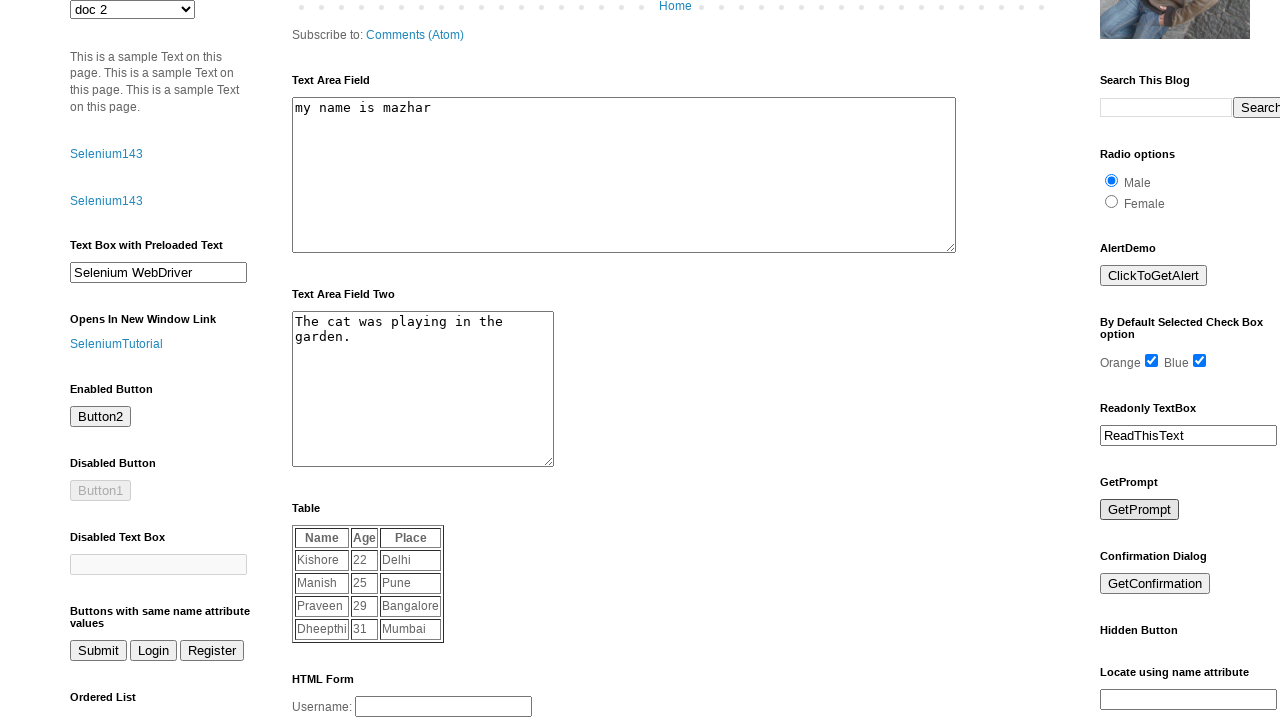

Clicked link1 at (106, 154) on #link1
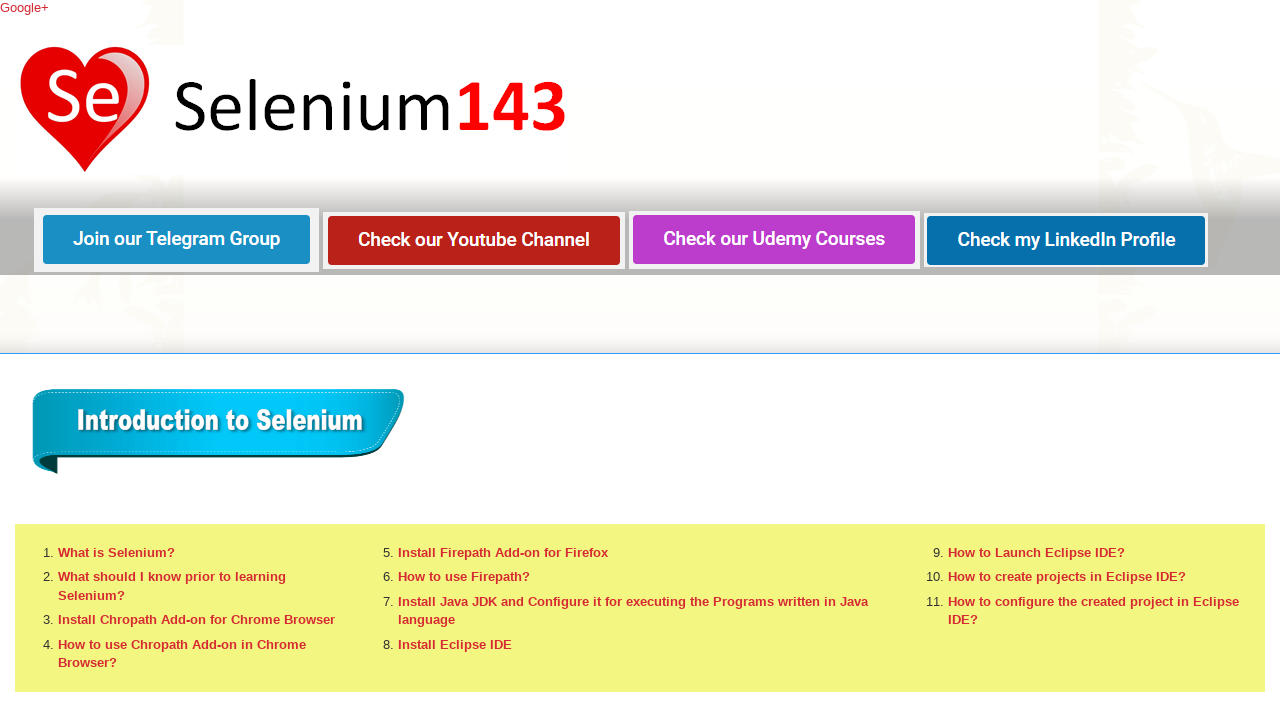

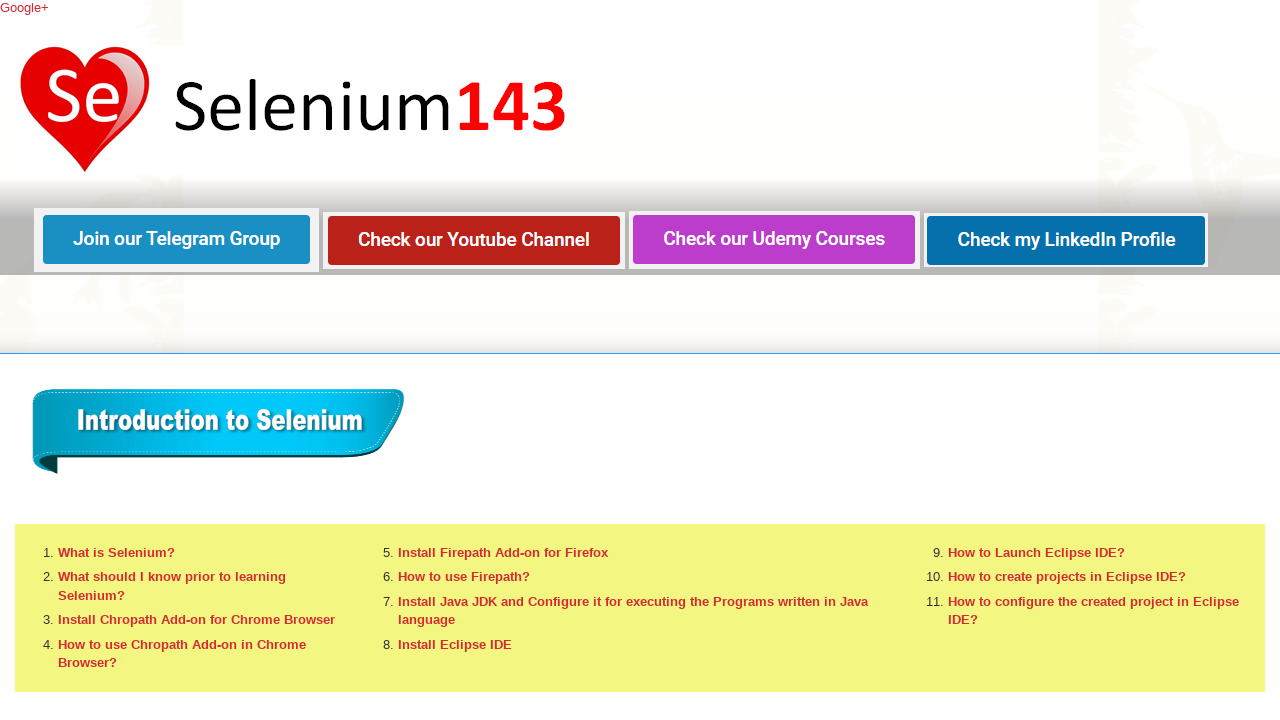